Tests various form interactions on a practice website including filling login fields, triggering password reset flow, filling reset form fields, and completing a form with checkboxes.

Starting URL: https://rahulshettyacademy.com/locatorspractice/

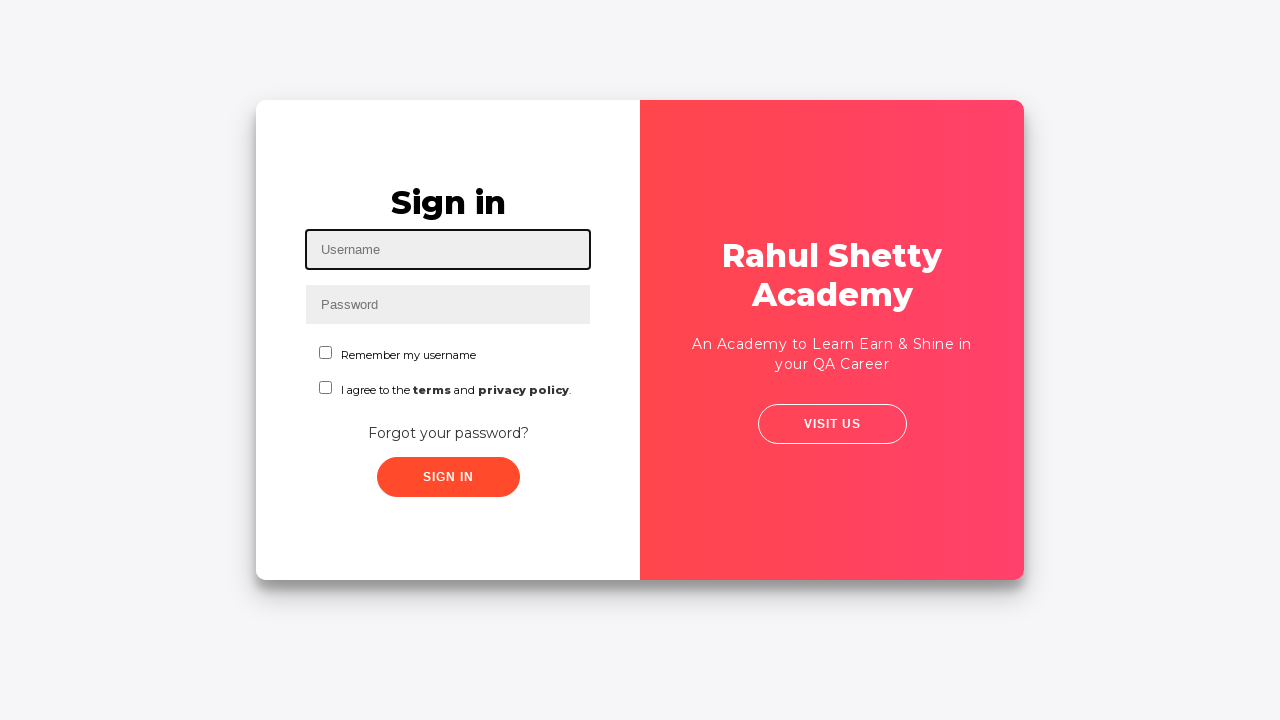

Filled username field with 'Shashank' on #inputUsername
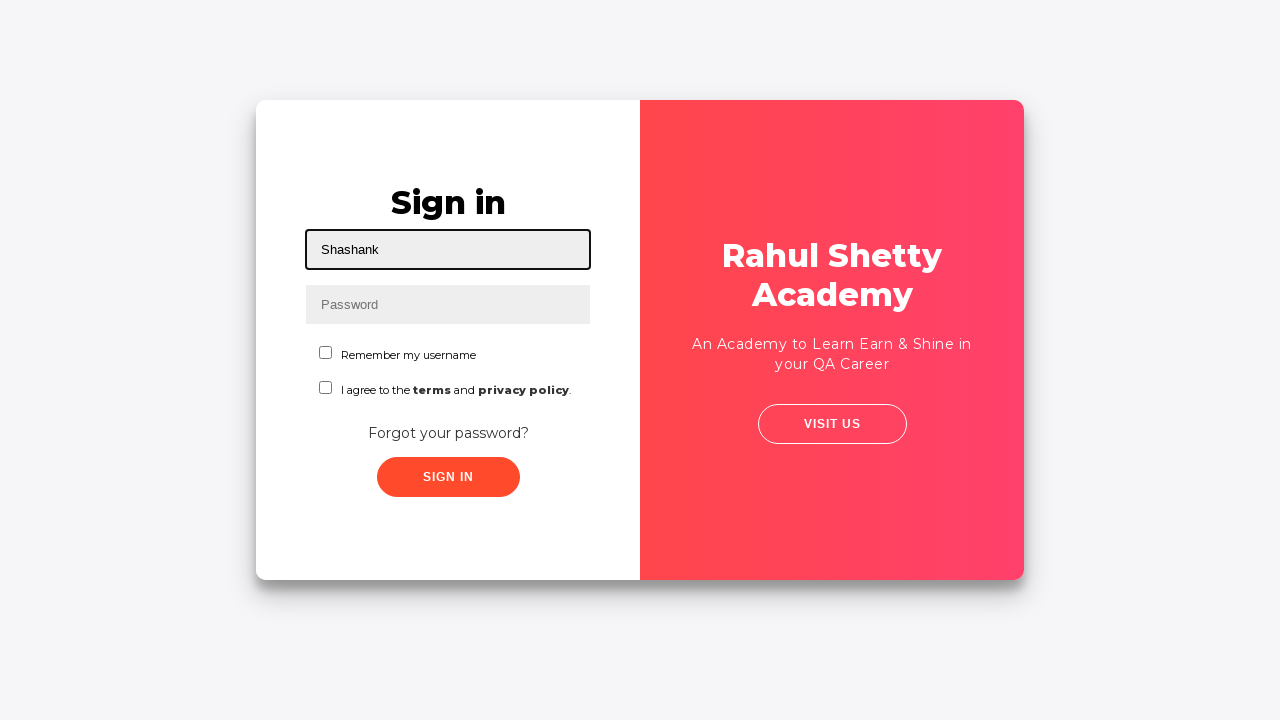

Filled password field with 'Shashank' on input[name='inputPassword']
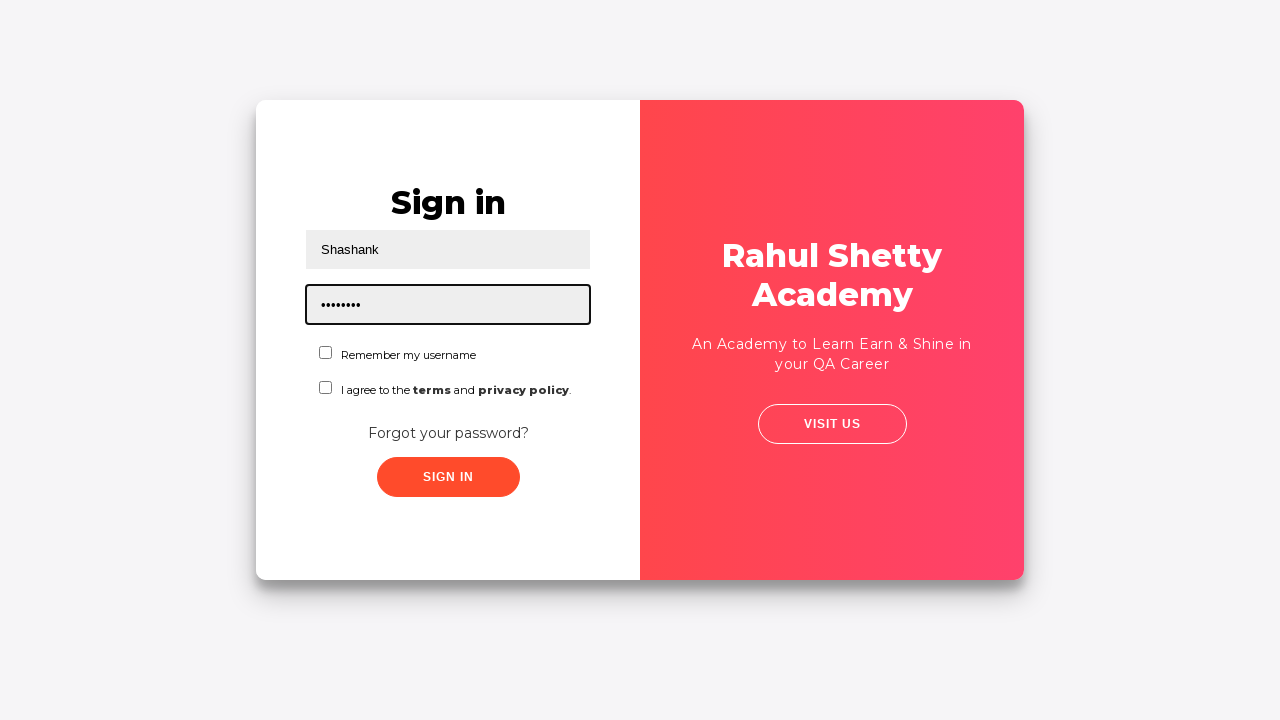

Clicked sign in button at (448, 477) on .signInBtn
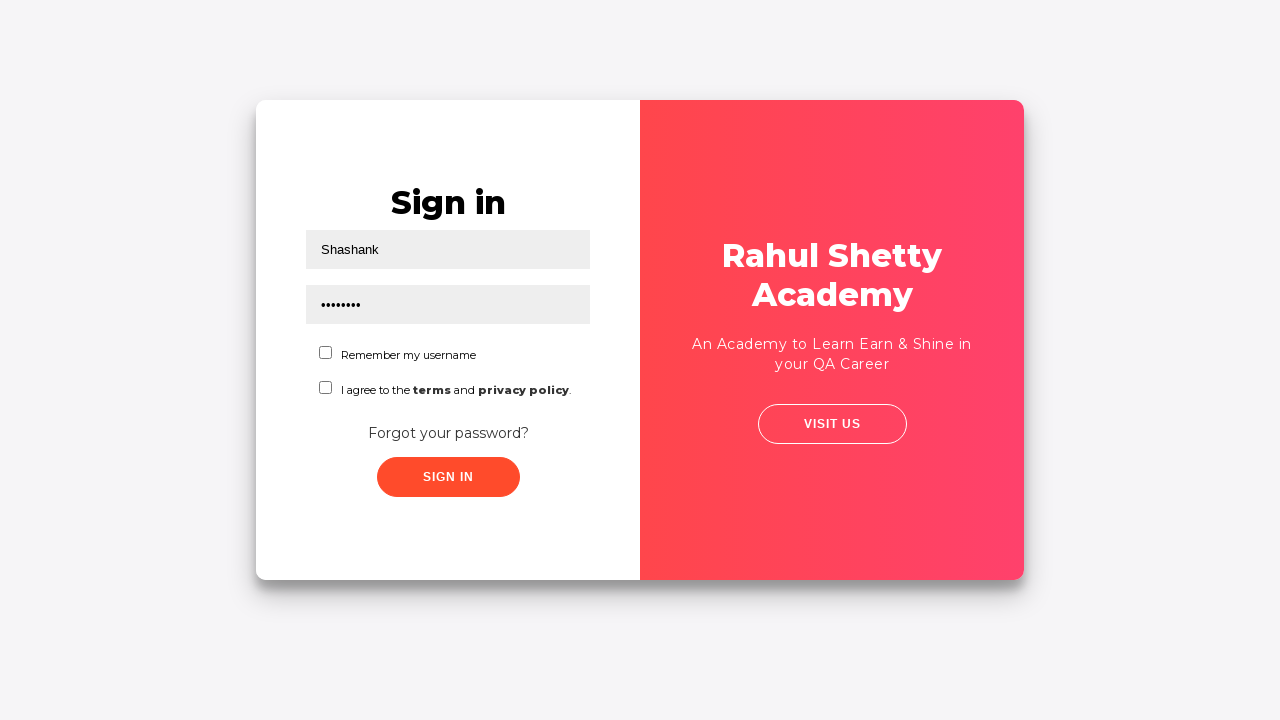

Error message appeared indicating incorrect credentials
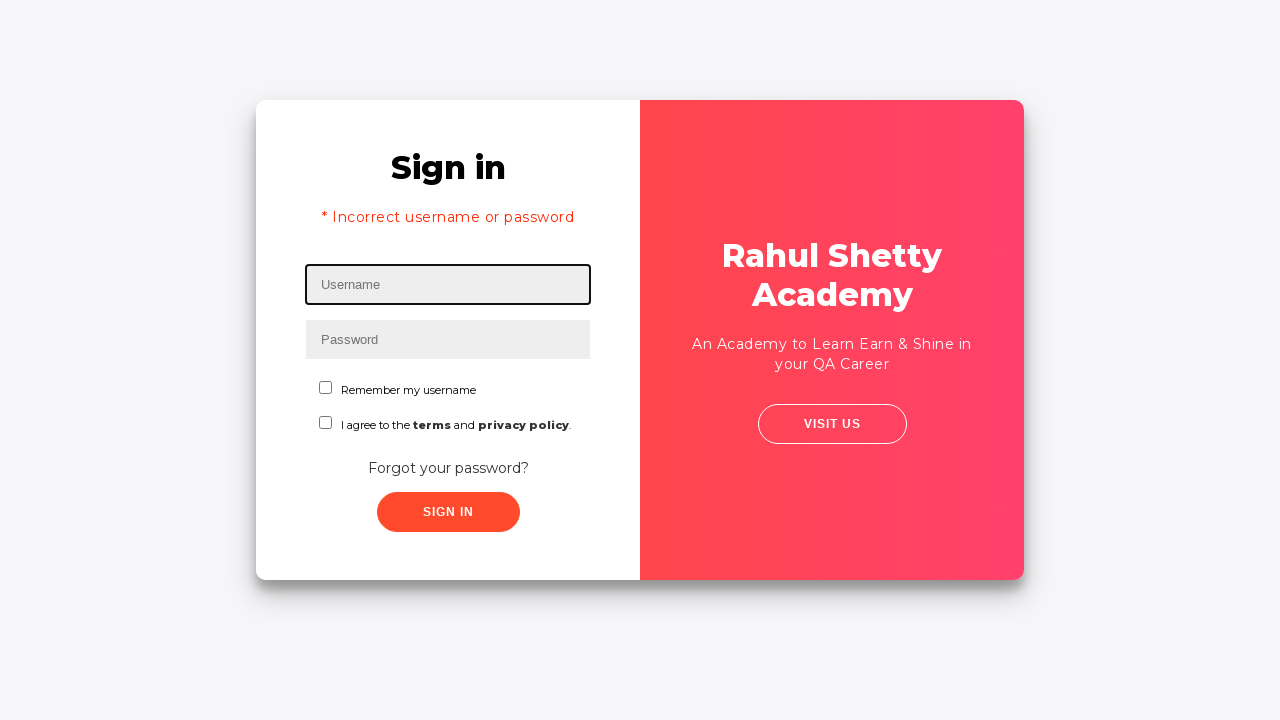

Clicked 'Forgot your password?' link to trigger password reset flow at (448, 468) on text=Forgot your password?
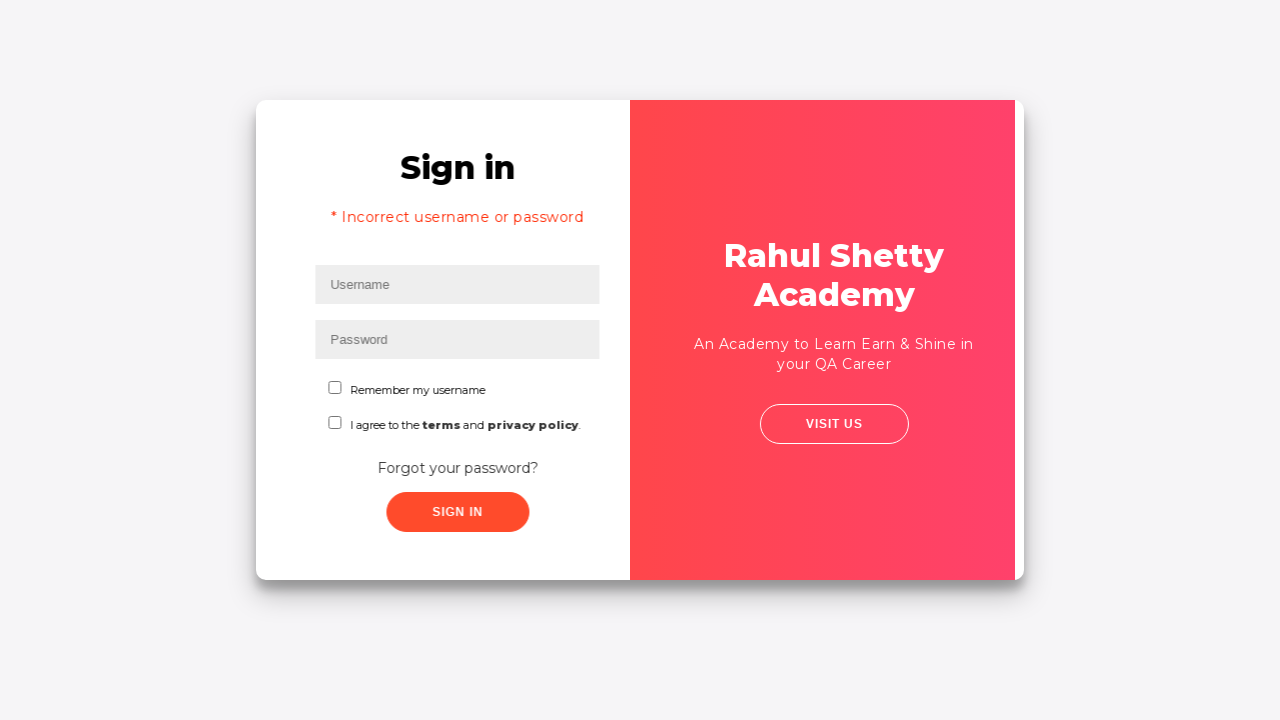

Filled name field in password reset form with 'Professor' on input[placeholder='Name']
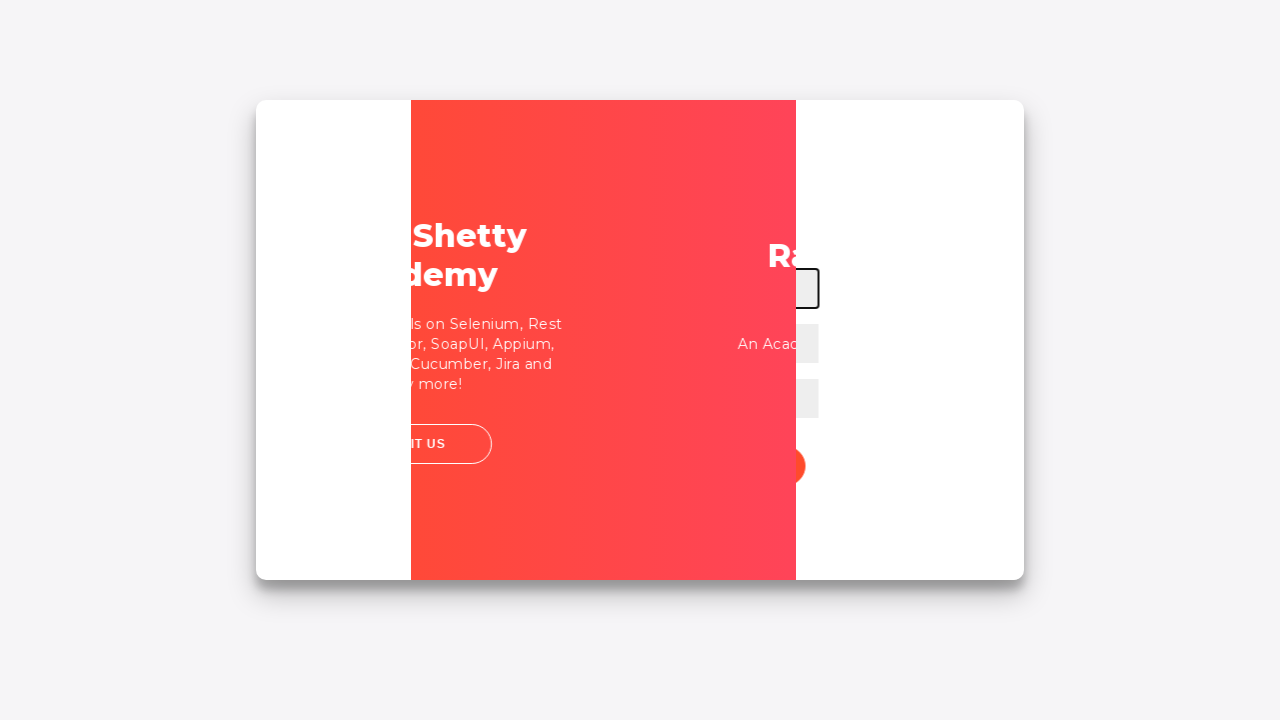

Filled email field with 'Professor@learning.com' on input[placeholder='Email']
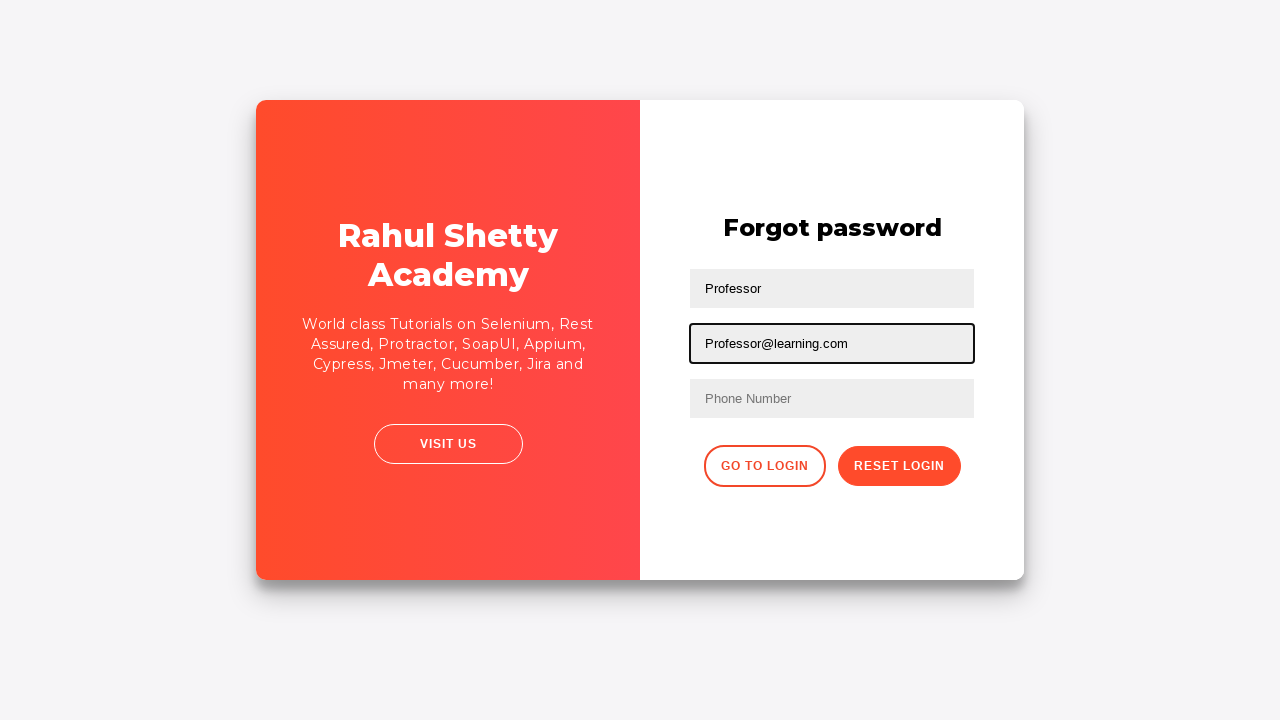

Filled phone number field with '1234567890' on input[type='text']:nth-child(4)
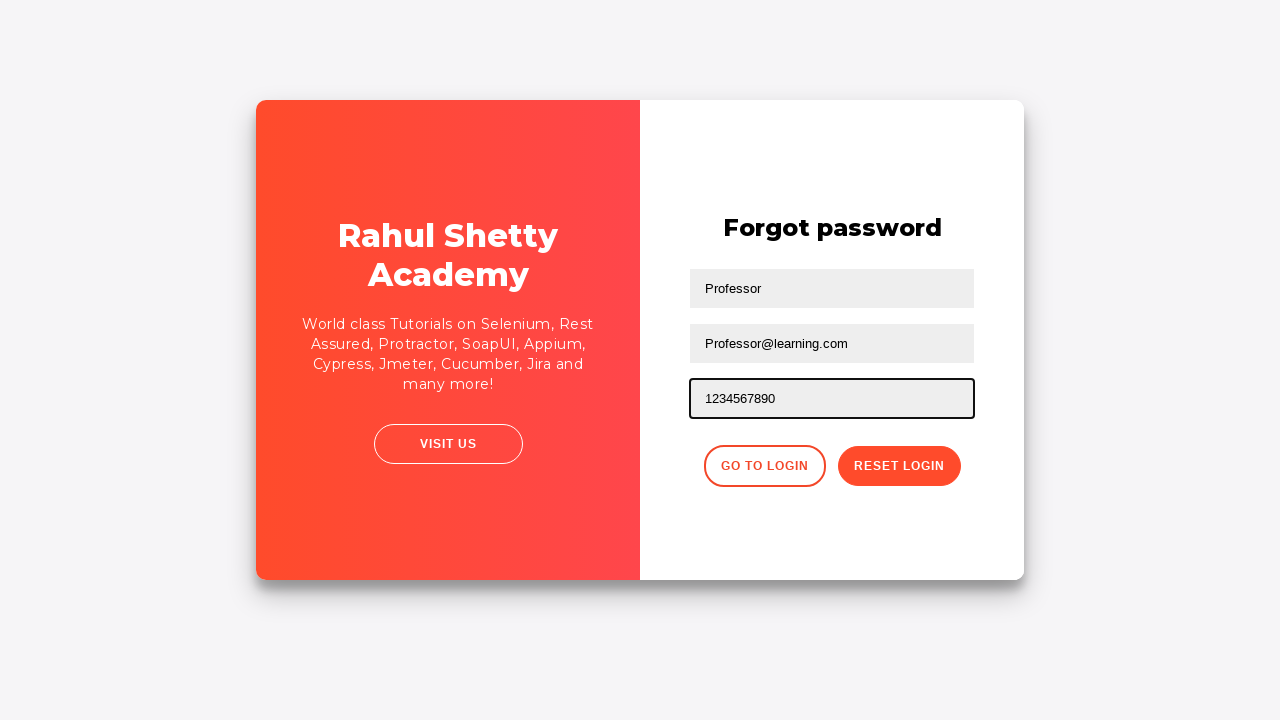

Waited 1 second for page to be ready
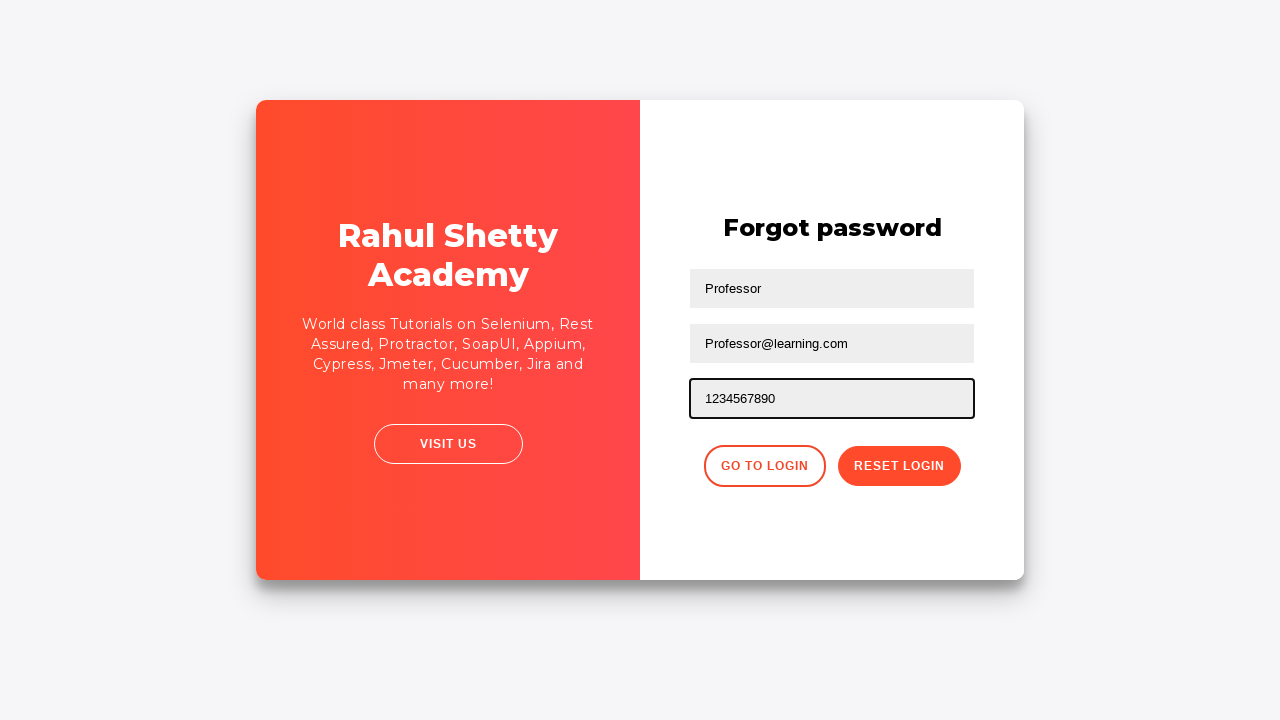

Clicked reset password button at (899, 466) on button.reset-pwd-btn
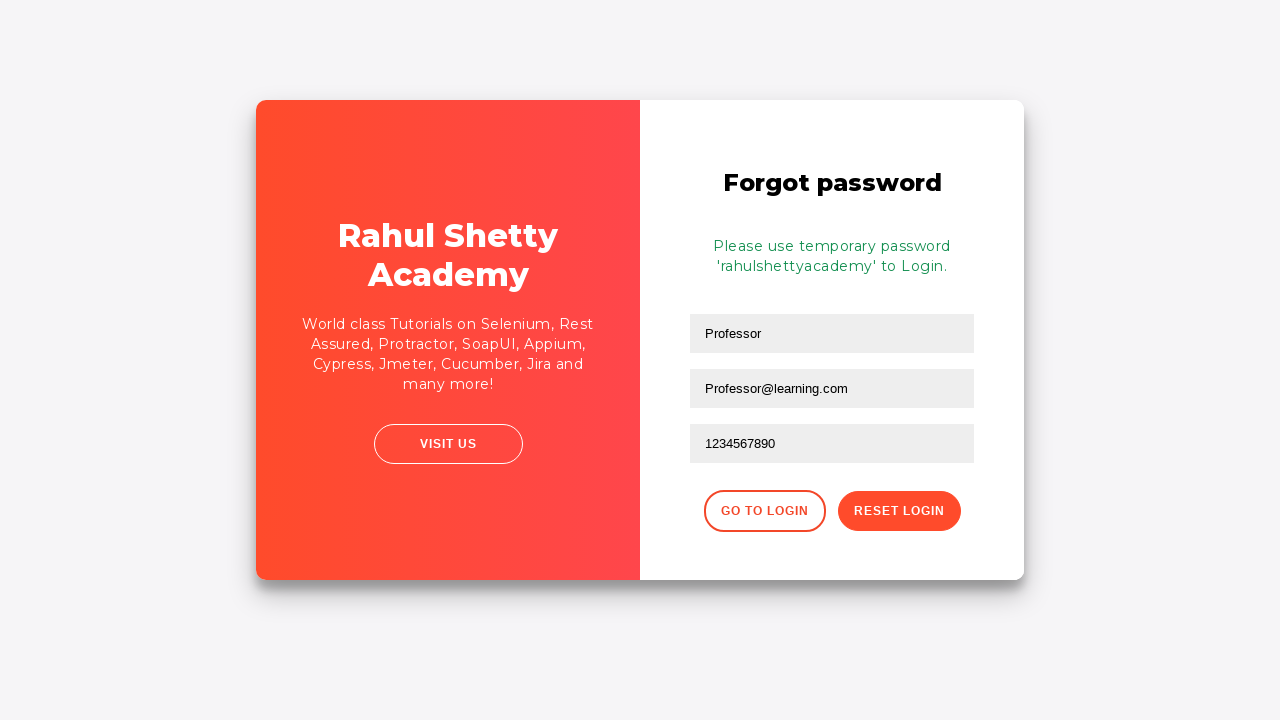

Waited 2 seconds for password reset confirmation
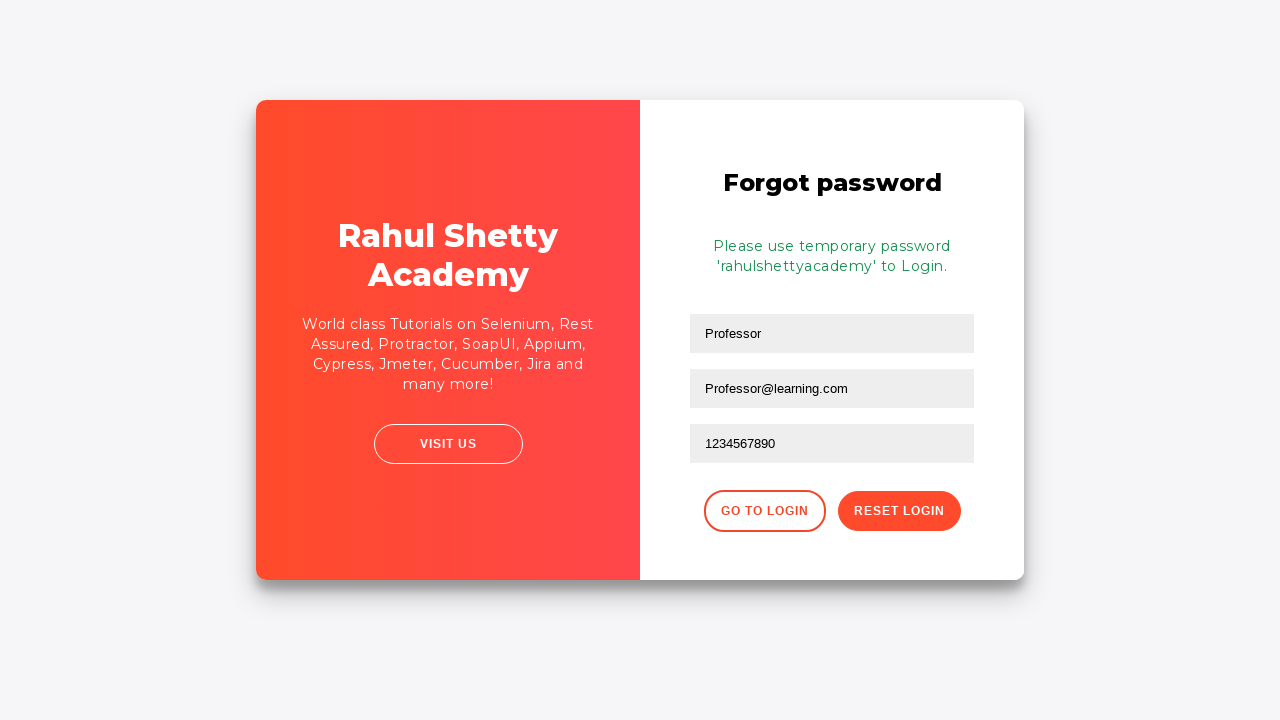

Password reset confirmation message appeared
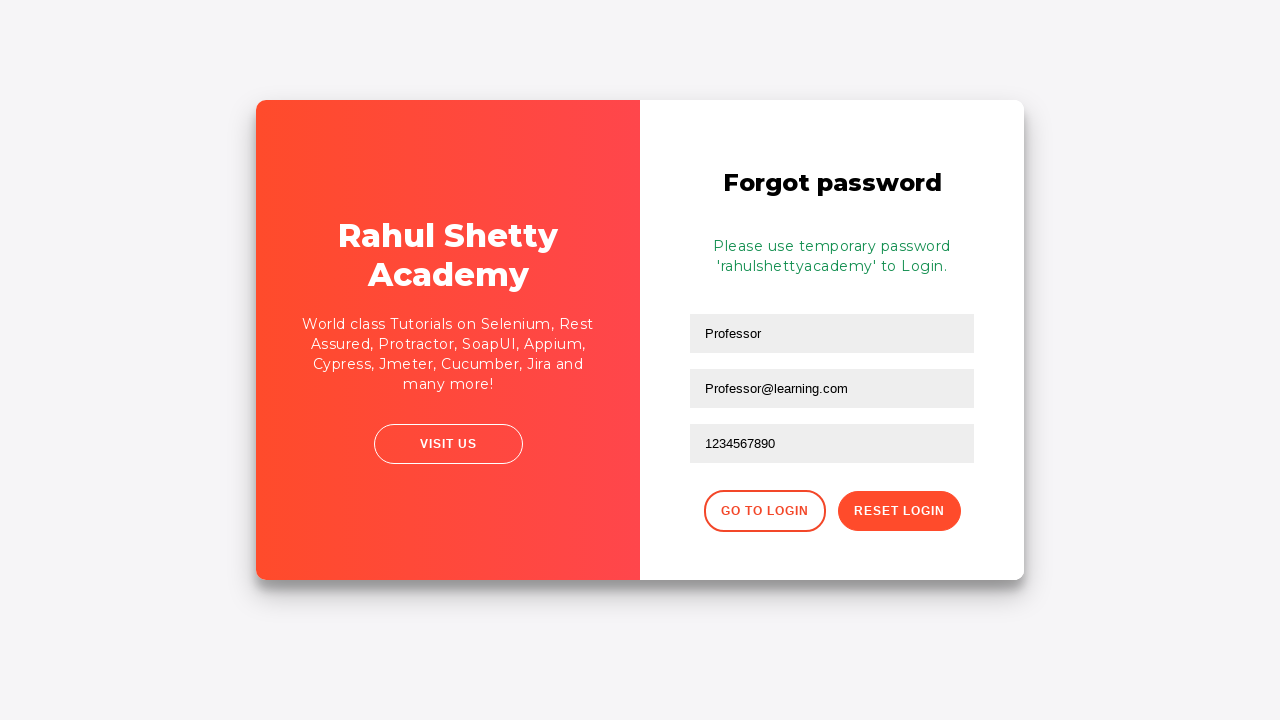

Clicked 'Go back to login' button at (764, 511) on div.forgot-pwd-btn-conainer button:first-child
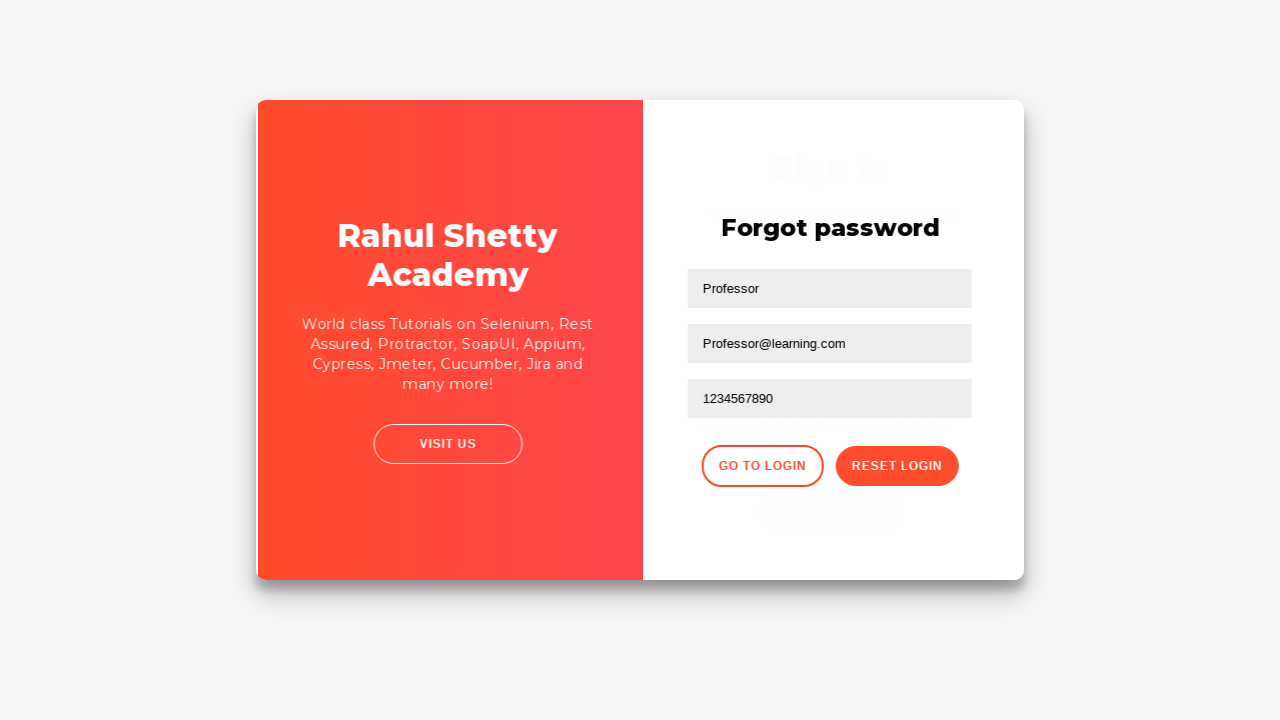

Filled username field again with 'Shashank' on #inputUsername
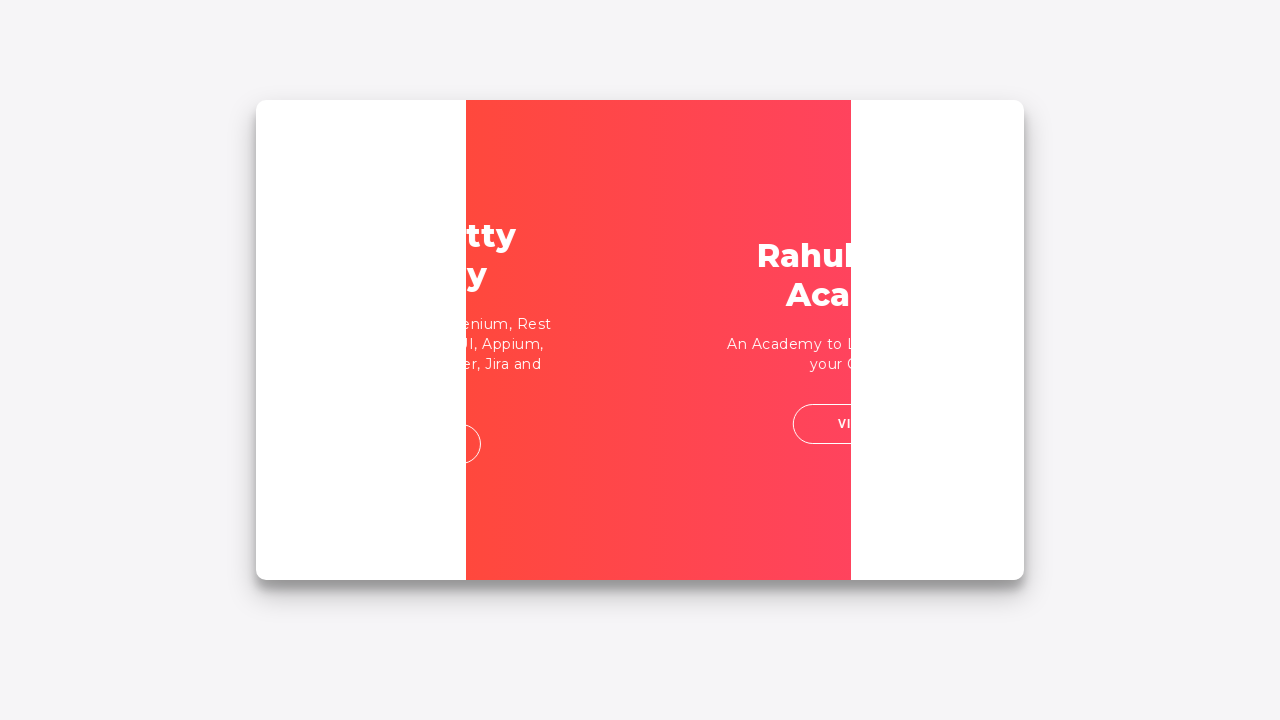

Filled password field with correct credentials 'rahulshettyacademy' on input[type*='pass']
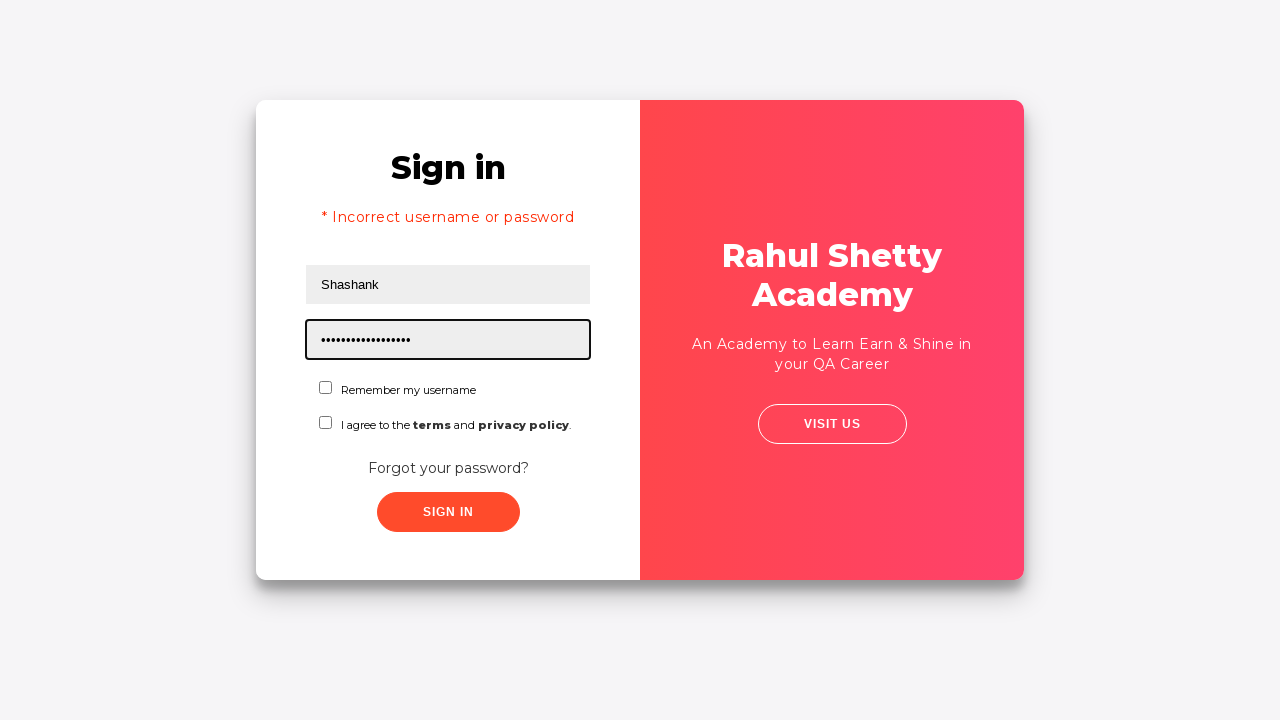

Waited 1 second before checking checkboxes
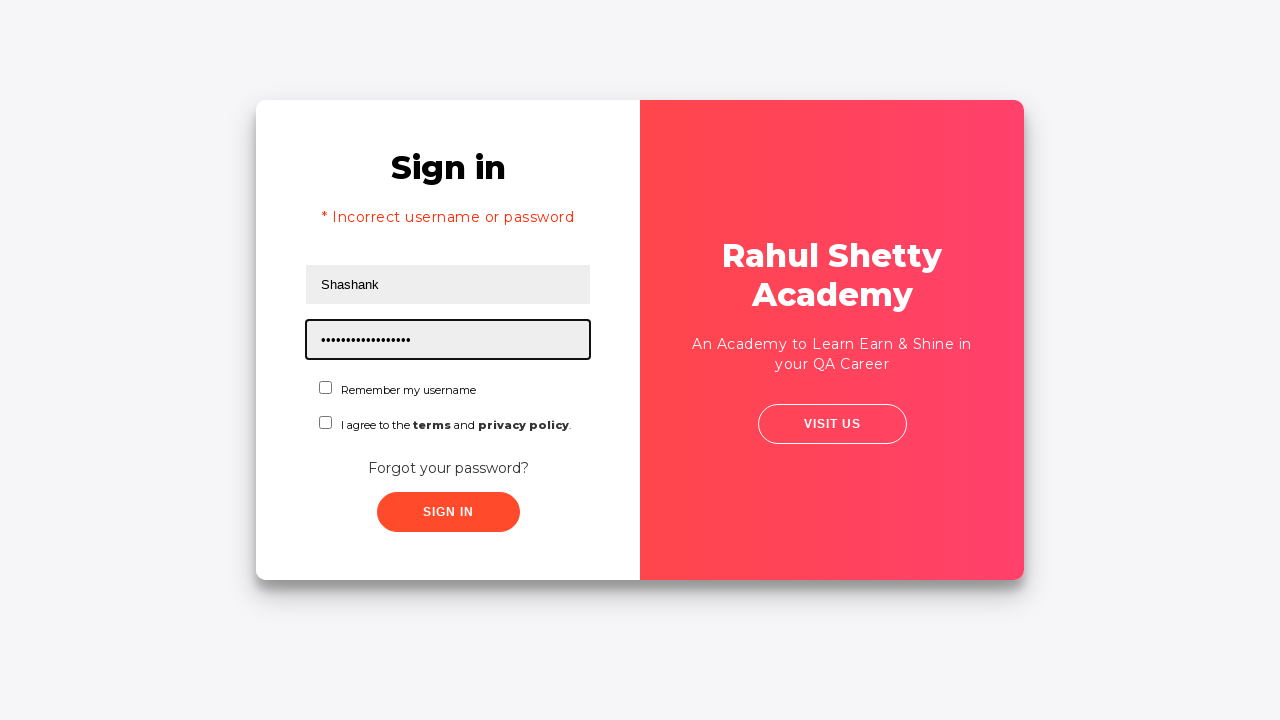

Checked first checkbox at (326, 388) on #chkboxOne
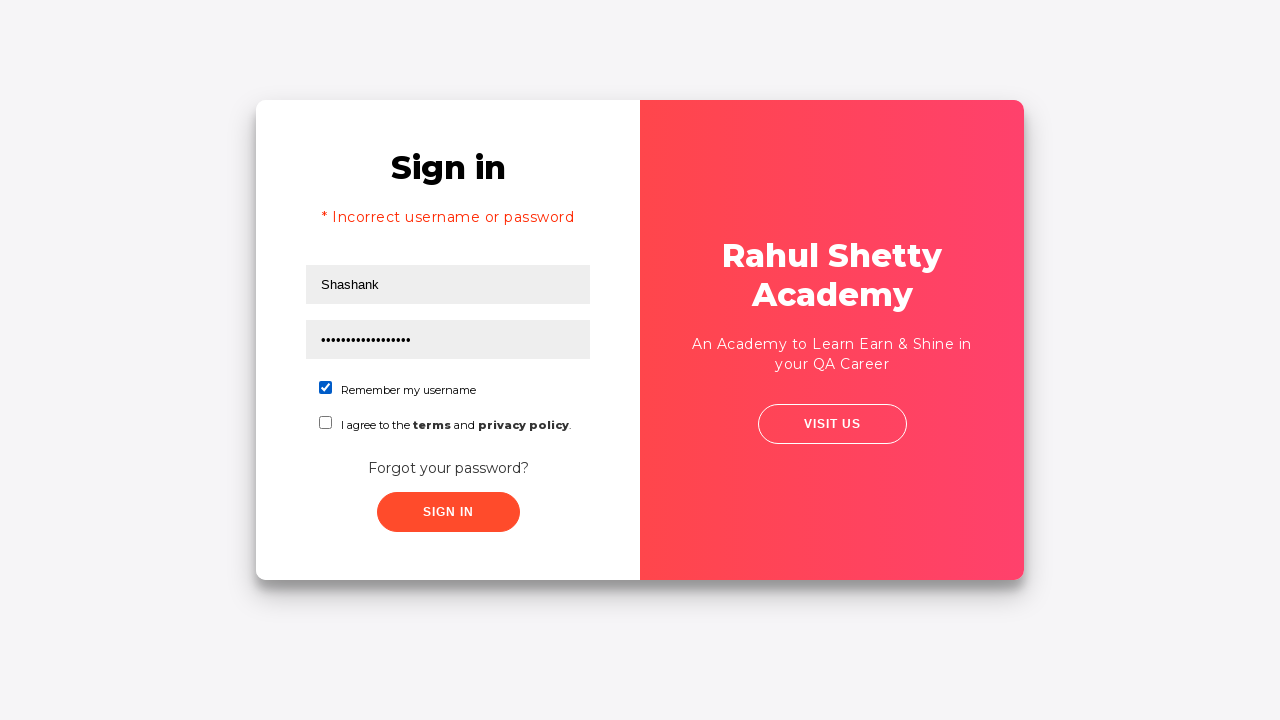

Checked second checkbox at (326, 422) on #chkboxTwo
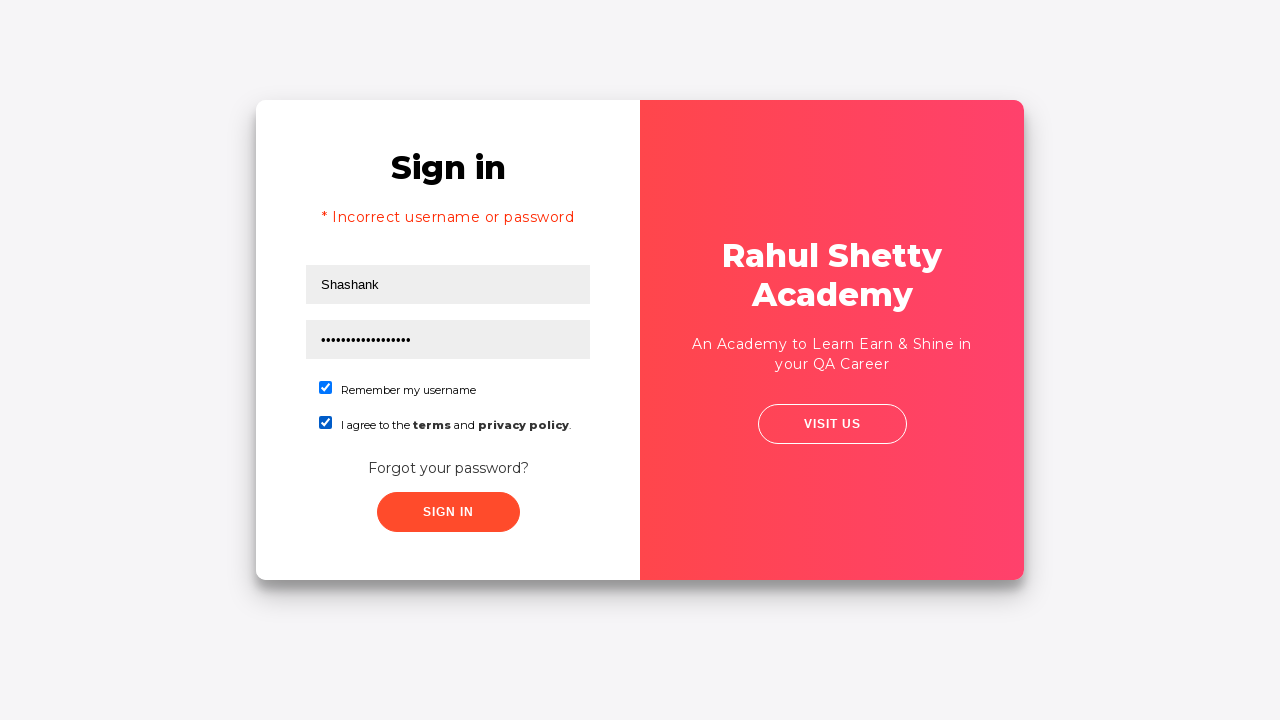

Clicked submit button to complete form at (448, 512) on button[class*='submit']
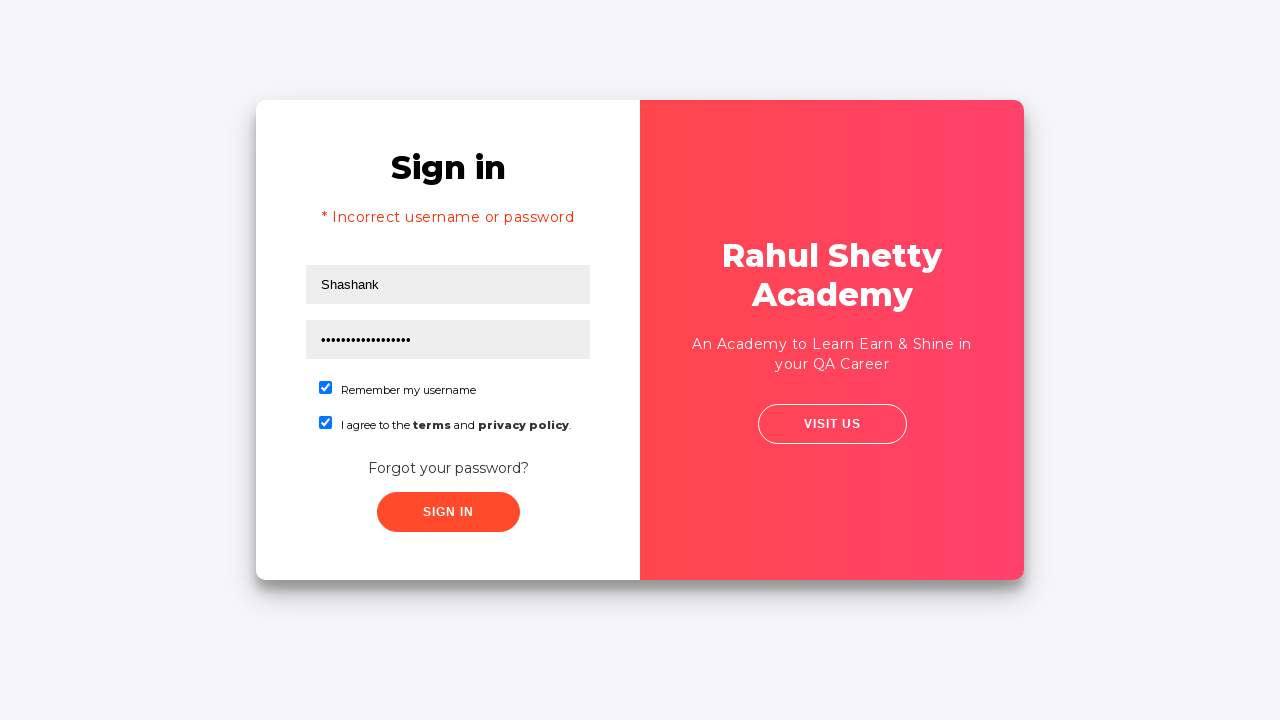

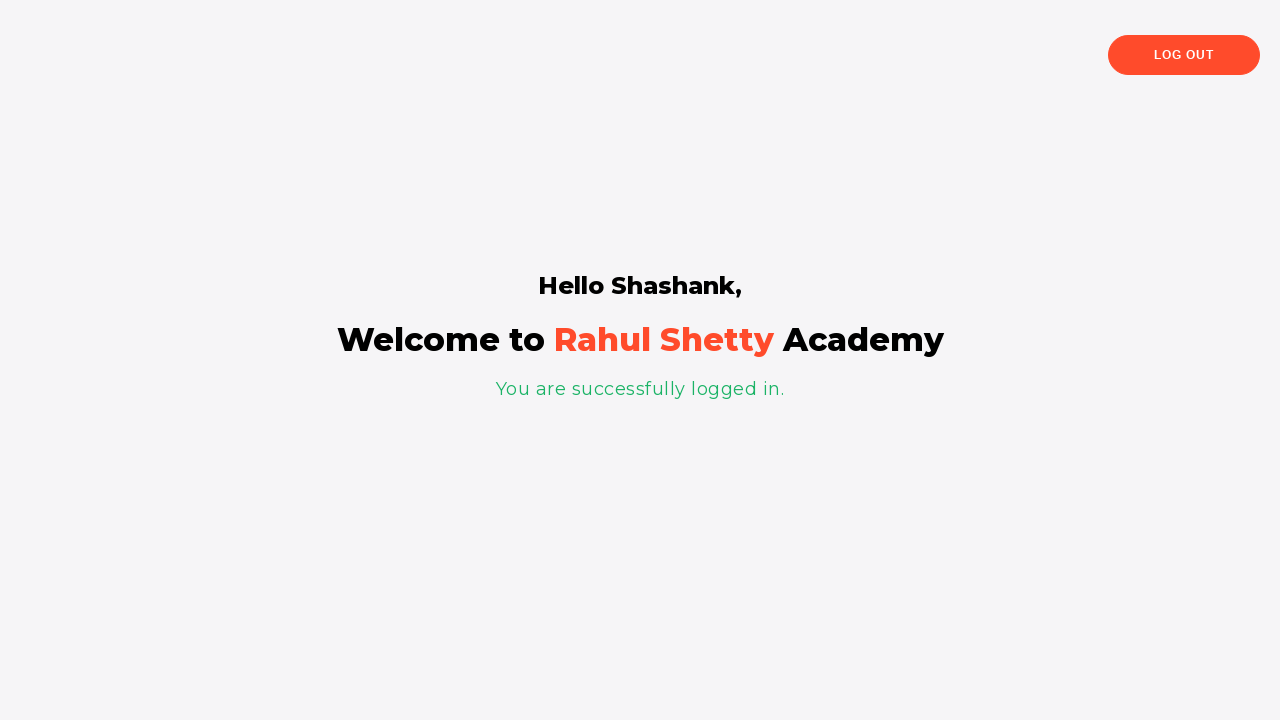